Tests drag and drop functionality on jQuery UI demo page by dragging an element from source to target location

Starting URL: https://jqueryui.com/

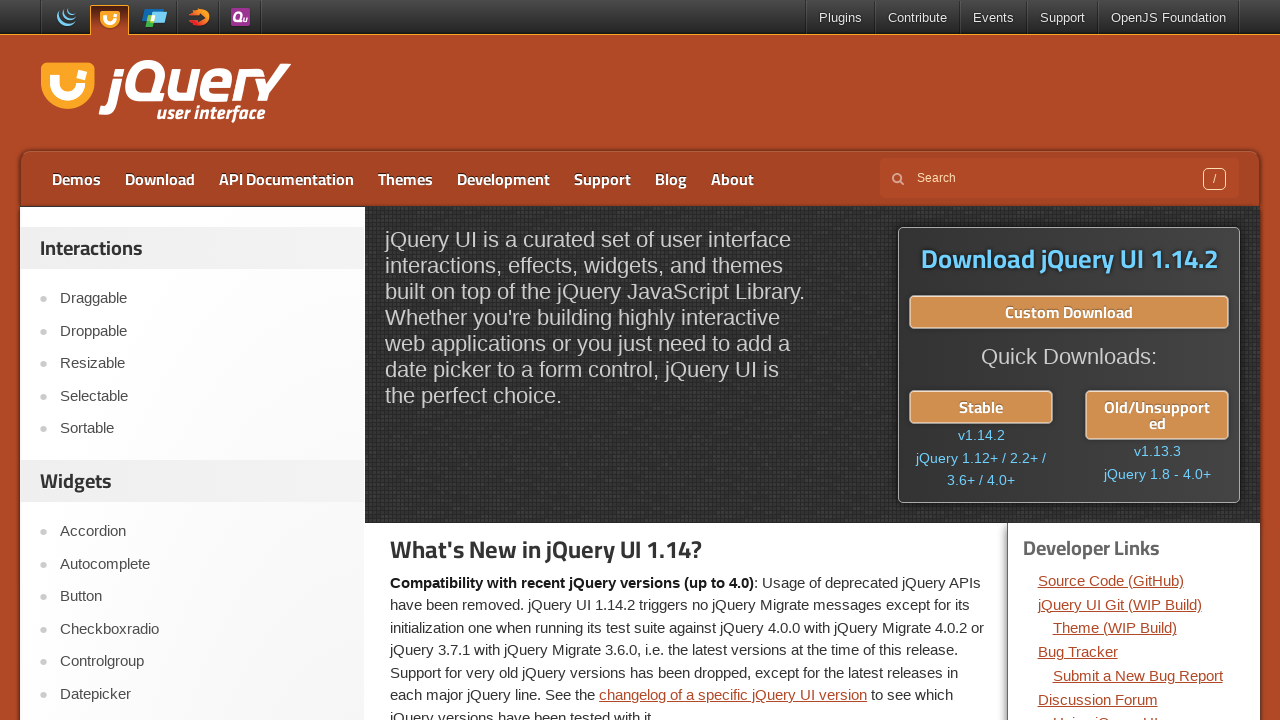

Clicked on Droppable link to navigate to drag-drop demo at (202, 331) on xpath=//a[text()='Droppable']
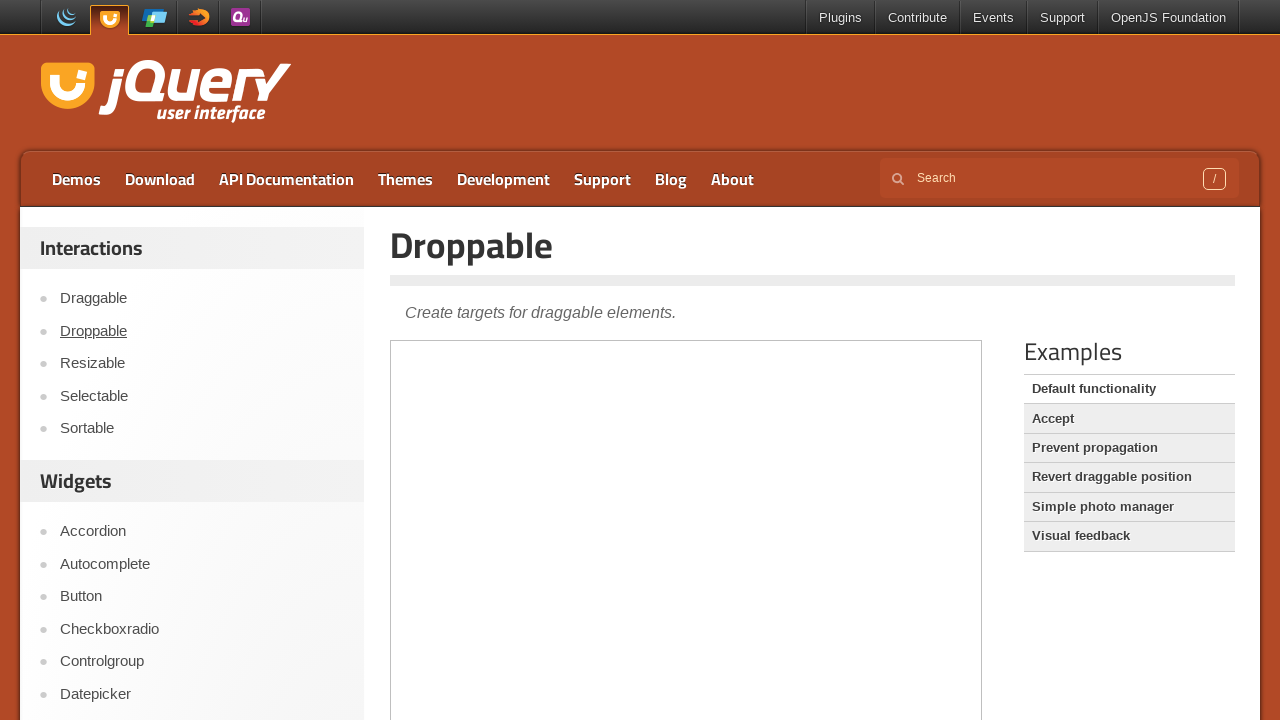

Waited for iframe to load
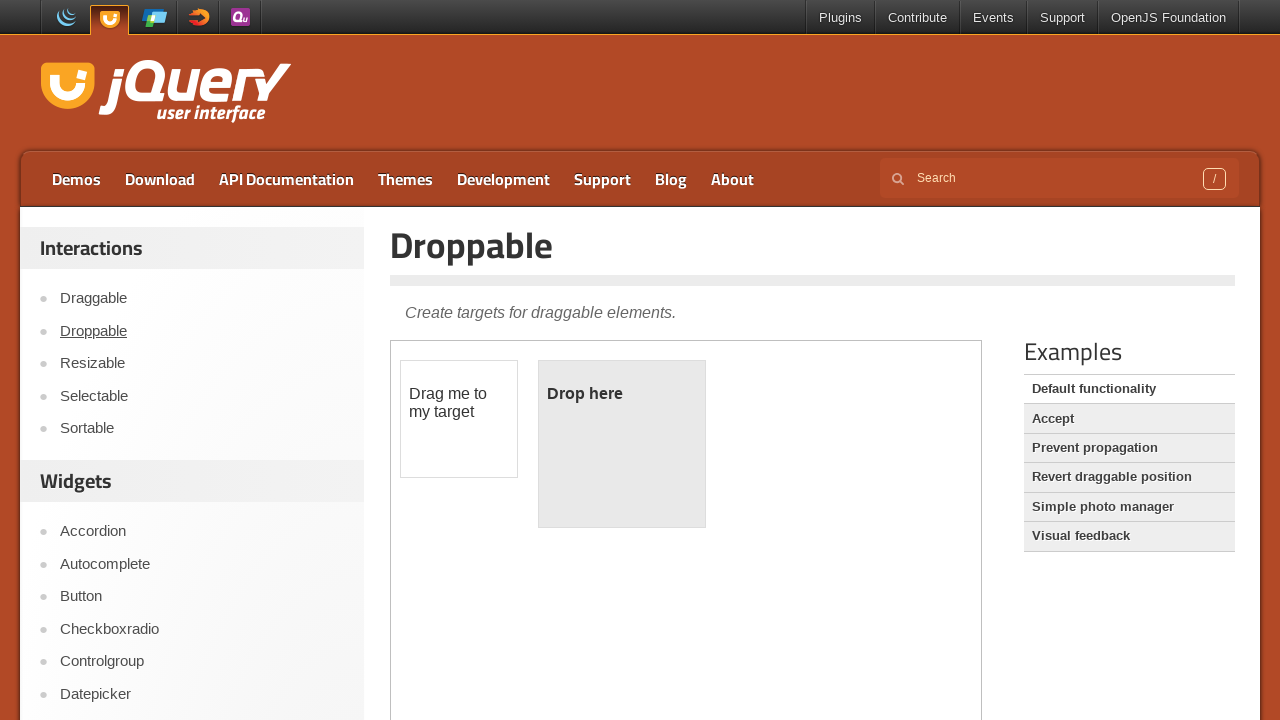

Located the first iframe on the page
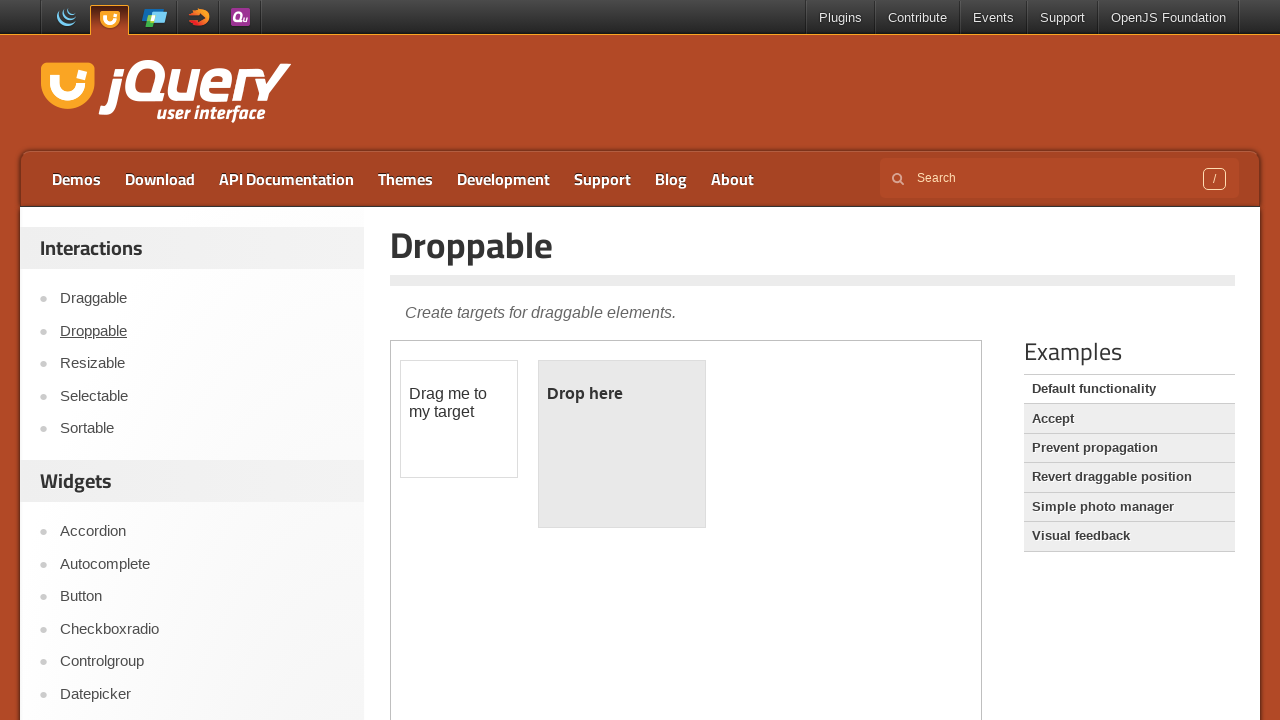

Located draggable element with id 'draggable'
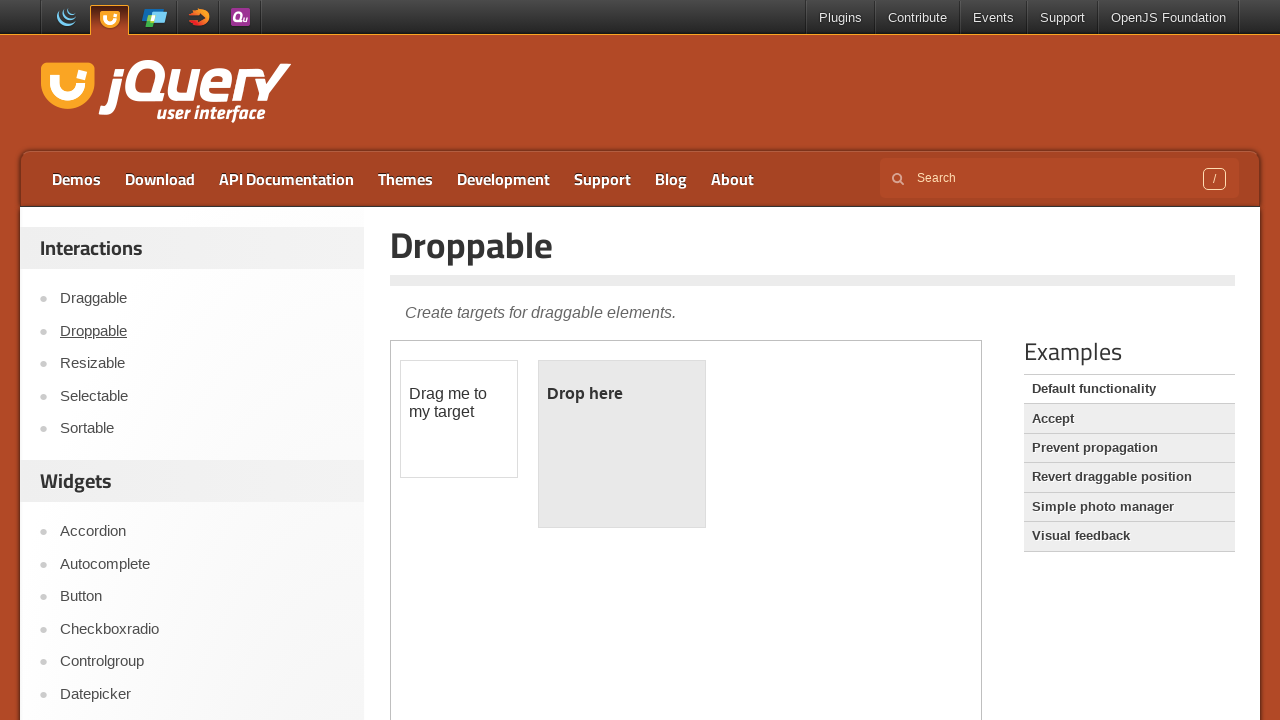

Located droppable element with id 'droppable'
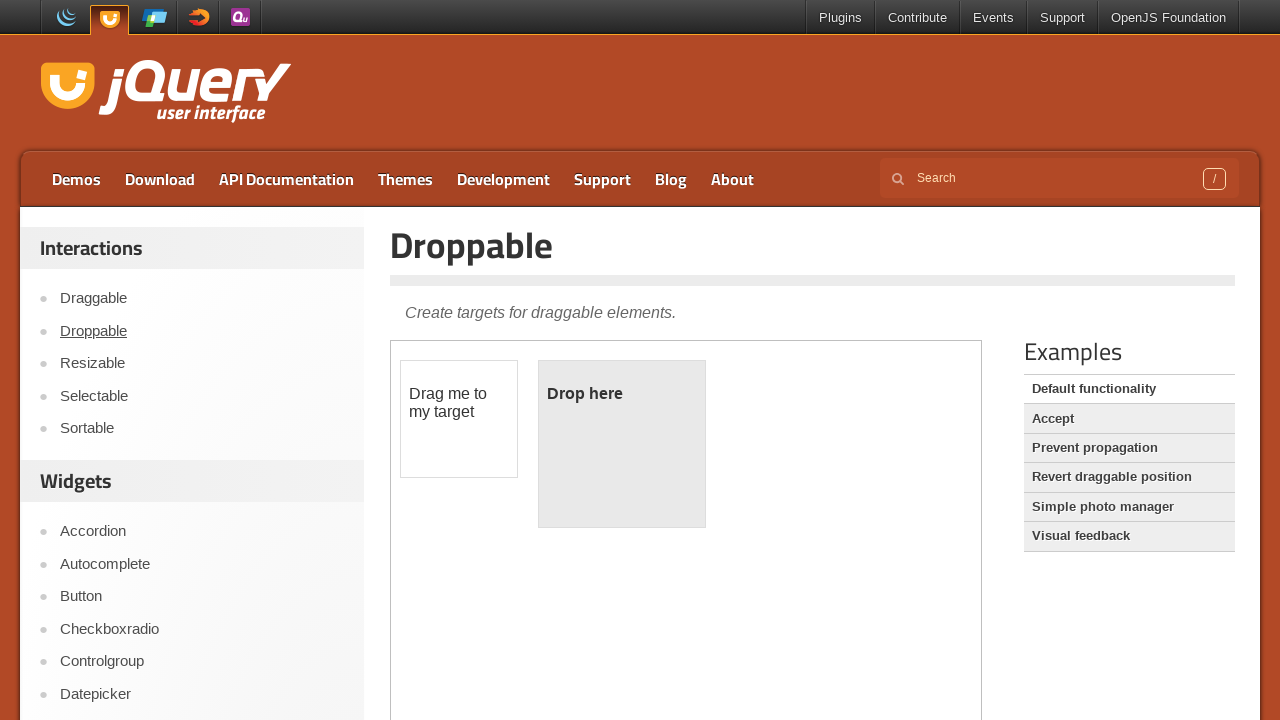

Dragged draggable element onto droppable element at (622, 444)
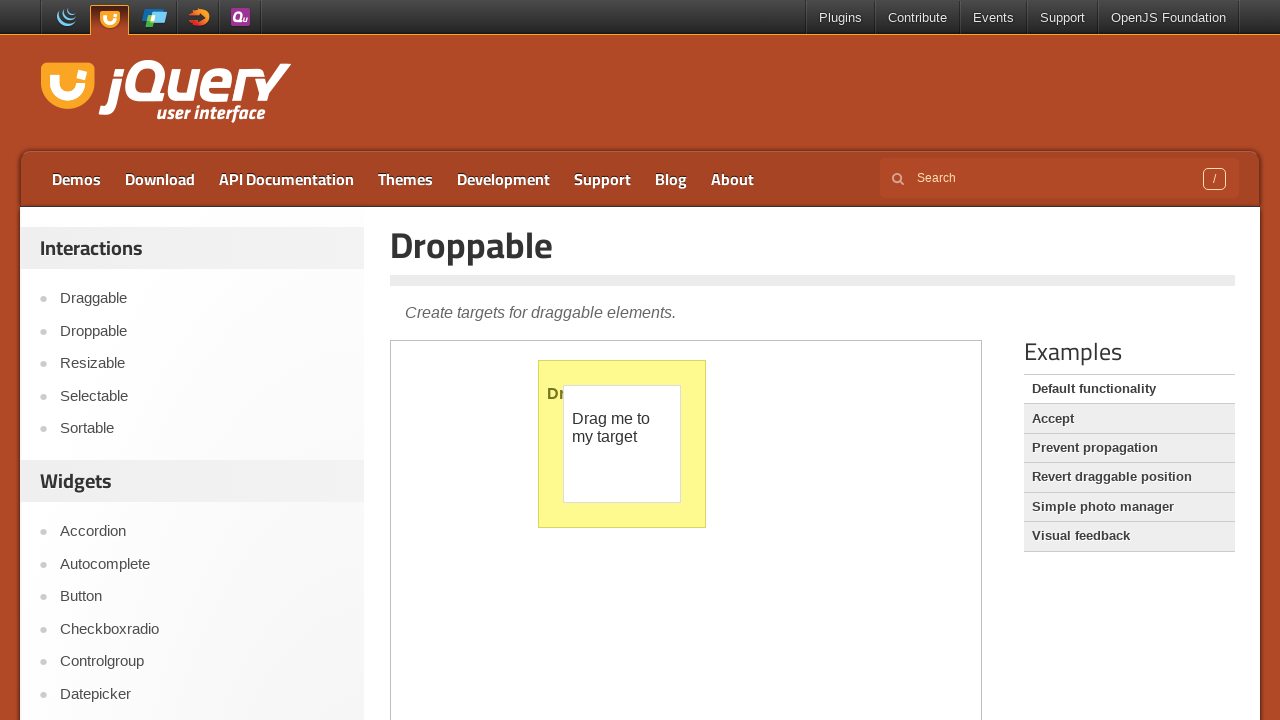

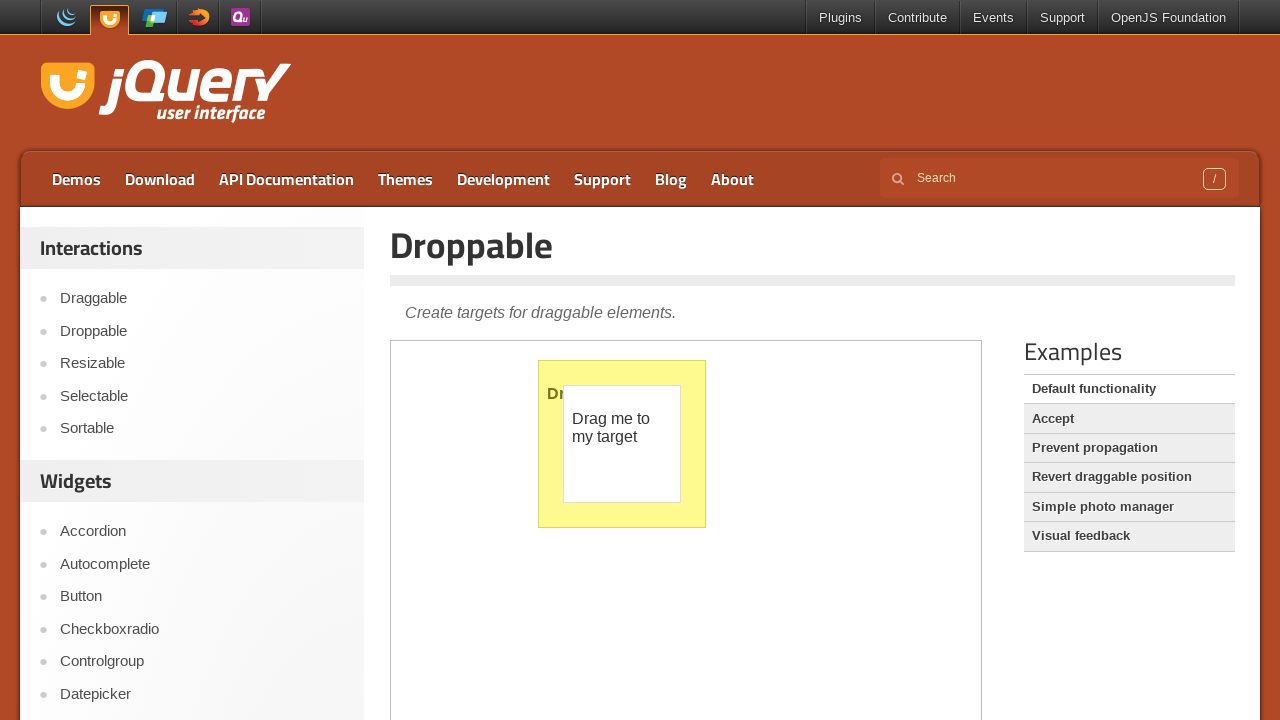